Tests jQuery UI drag and drop functionality by dragging an element into a droppable area within an iframe

Starting URL: http://jqueryui.com/demos/droppable/

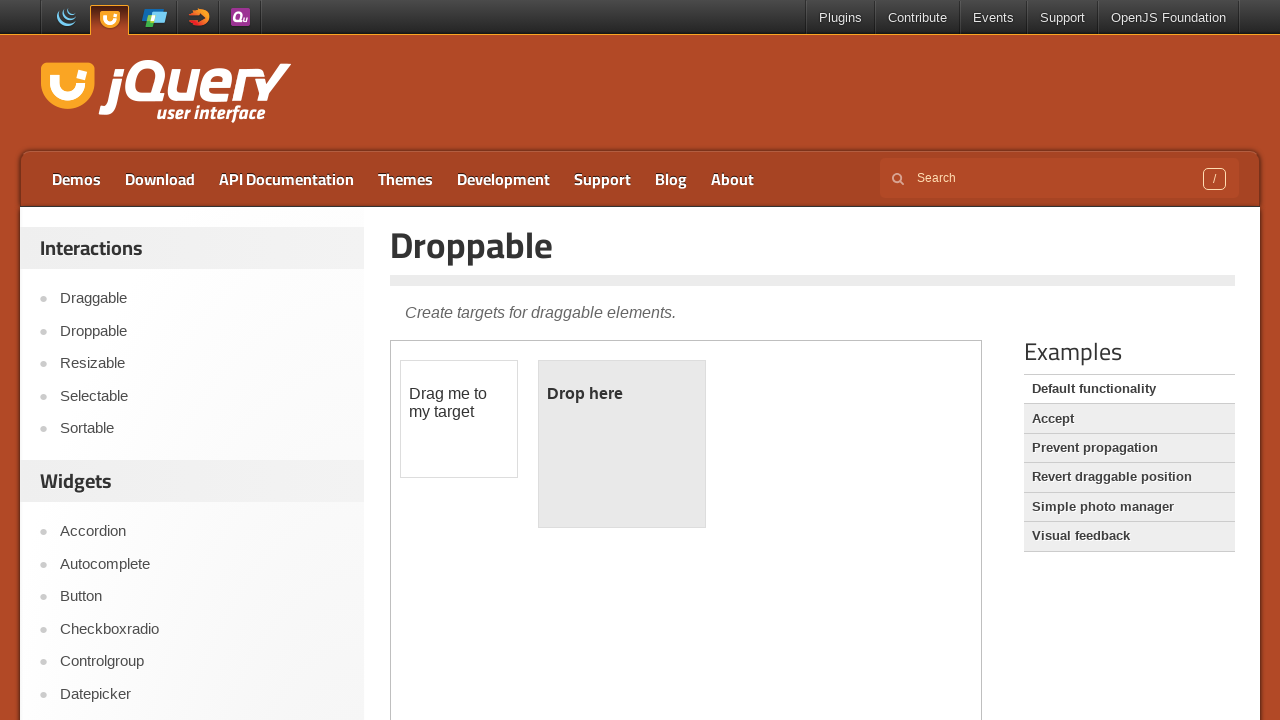

Located demo iframe with class 'demo-frame'
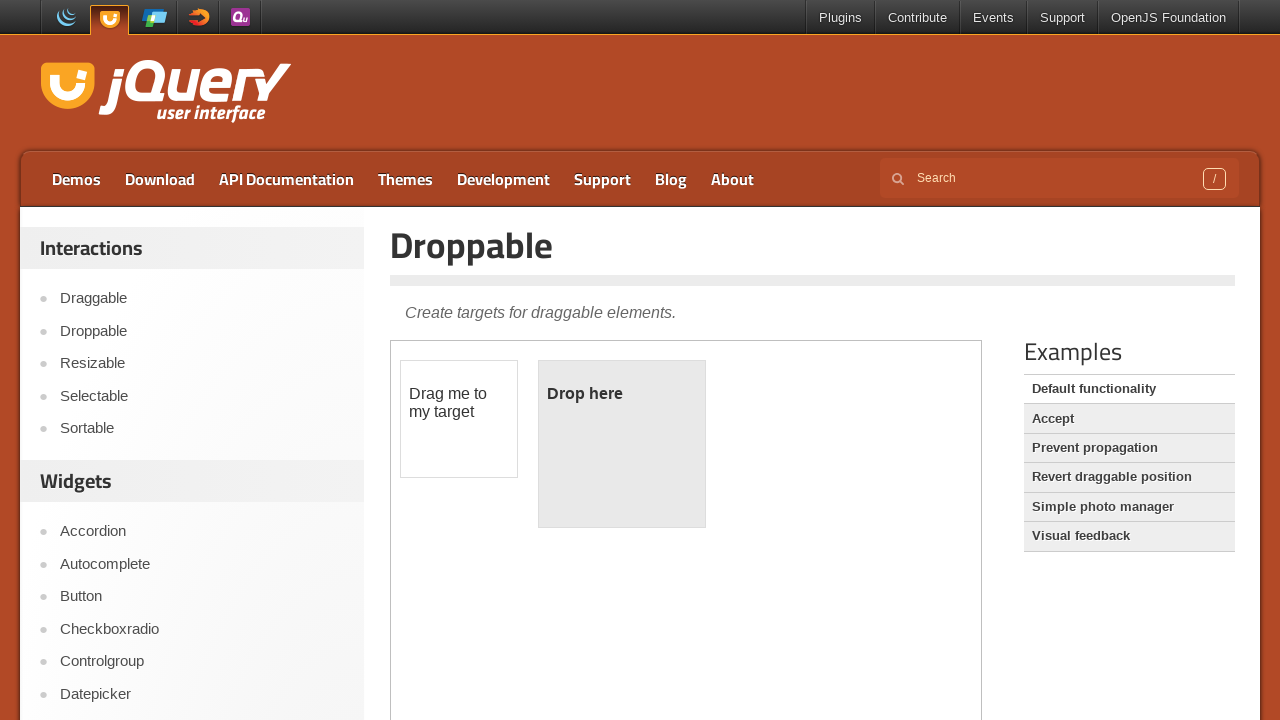

Located draggable element with id 'draggable'
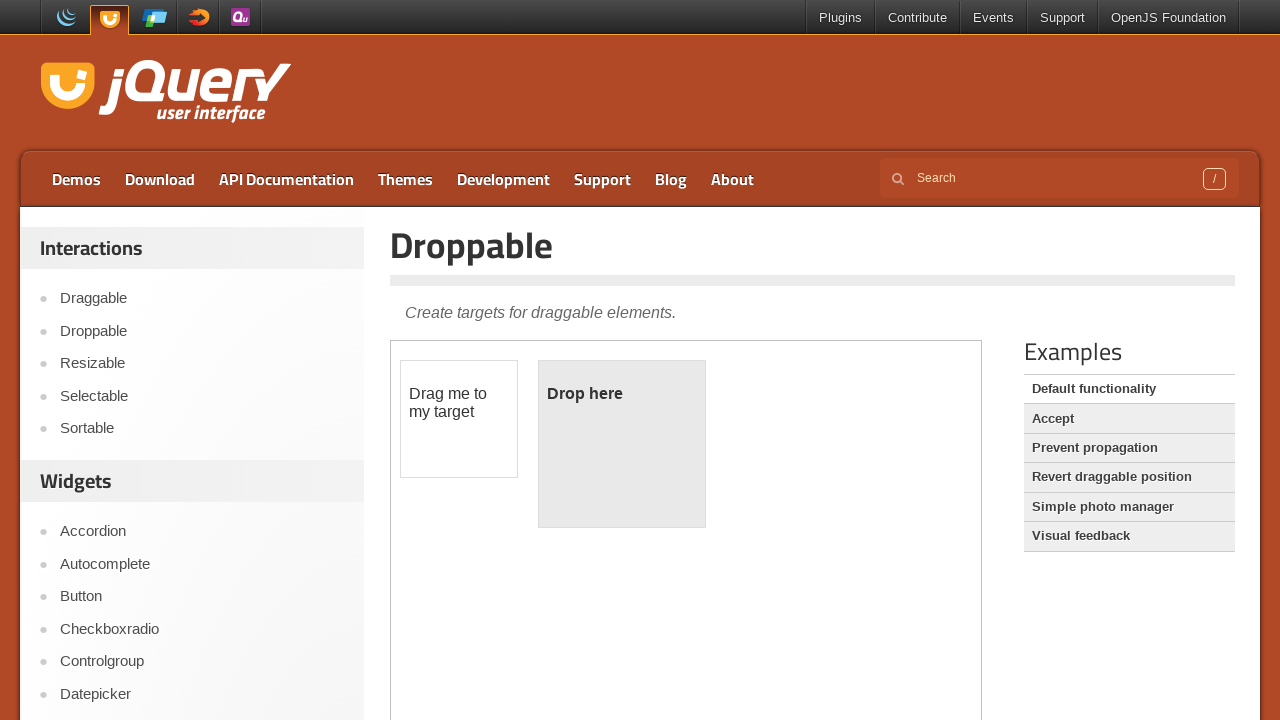

Located droppable element with id 'droppable'
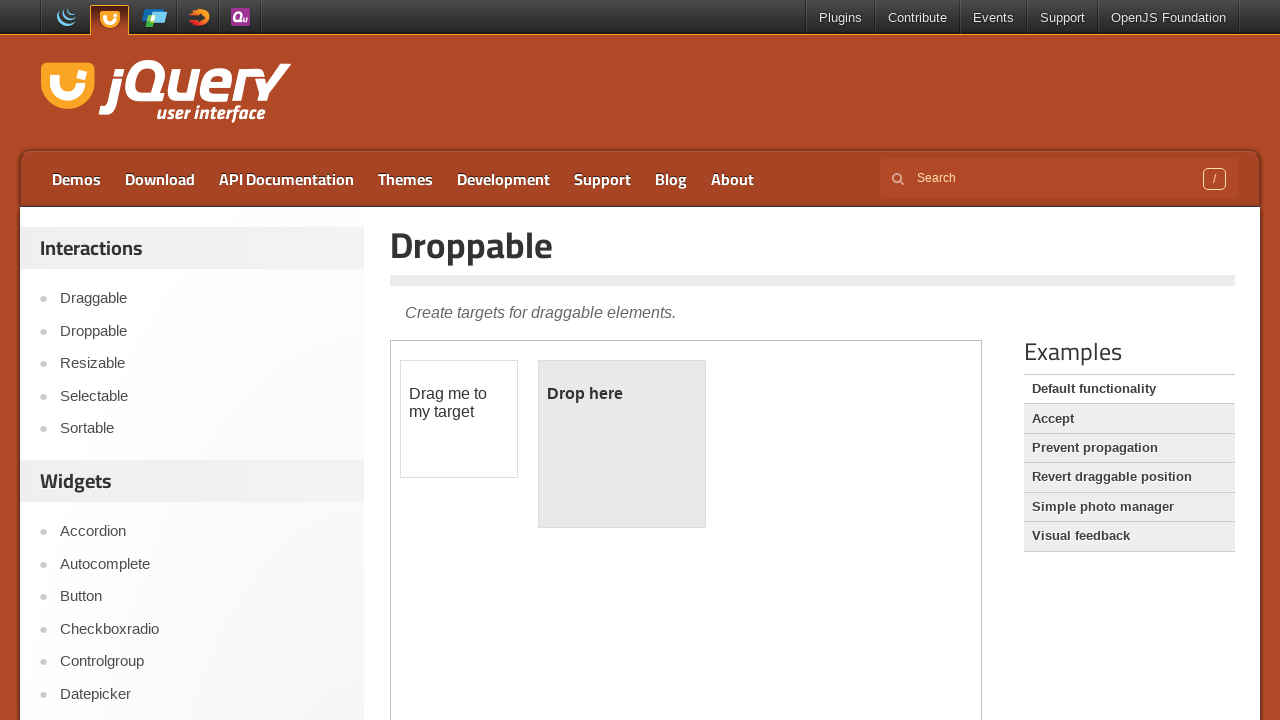

Dragged element from draggable to droppable area at (622, 444)
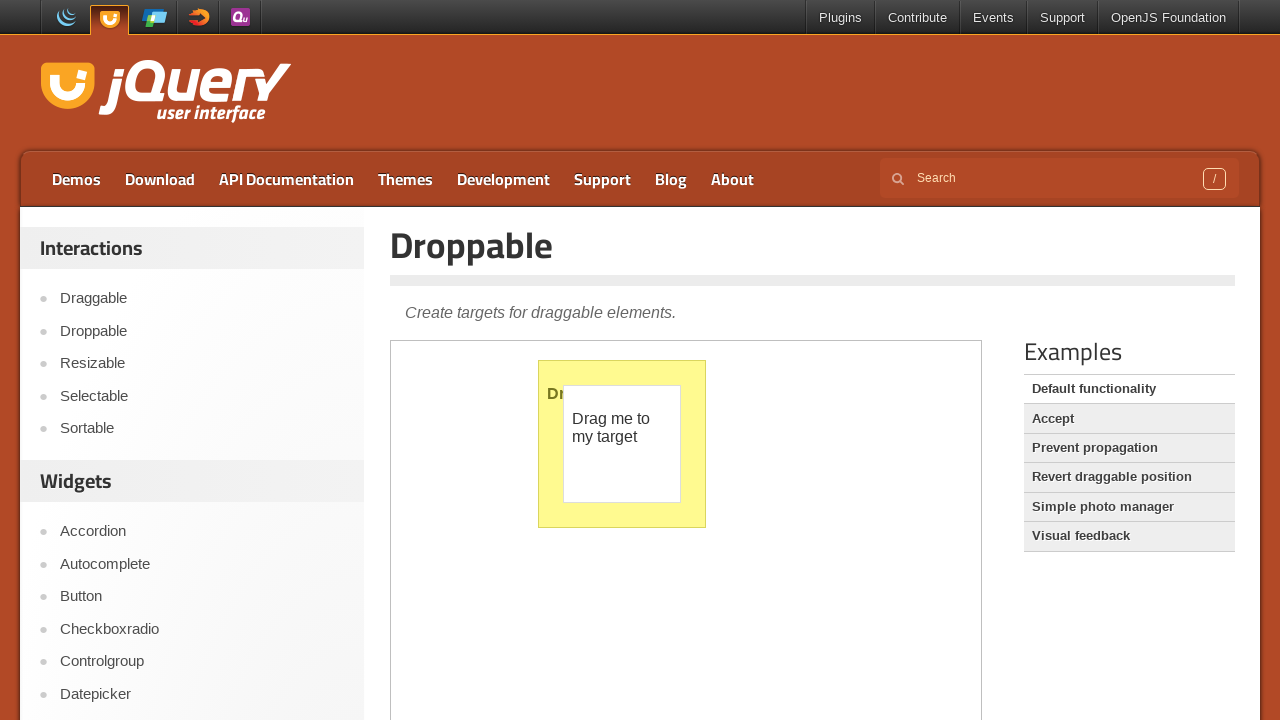

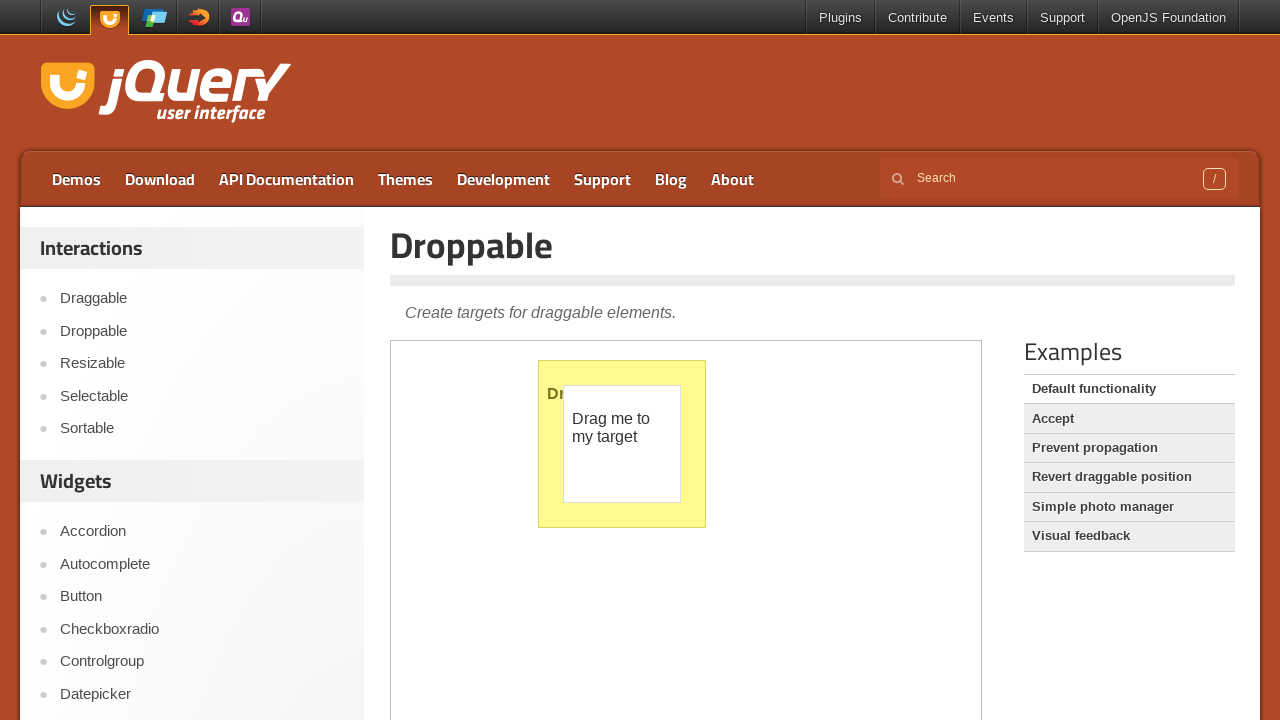